Tests dynamic loading with a 5-second wait, clicking start button and verifying "Hello World!" text appears

Starting URL: https://automationfc.github.io/dynamic-loading/

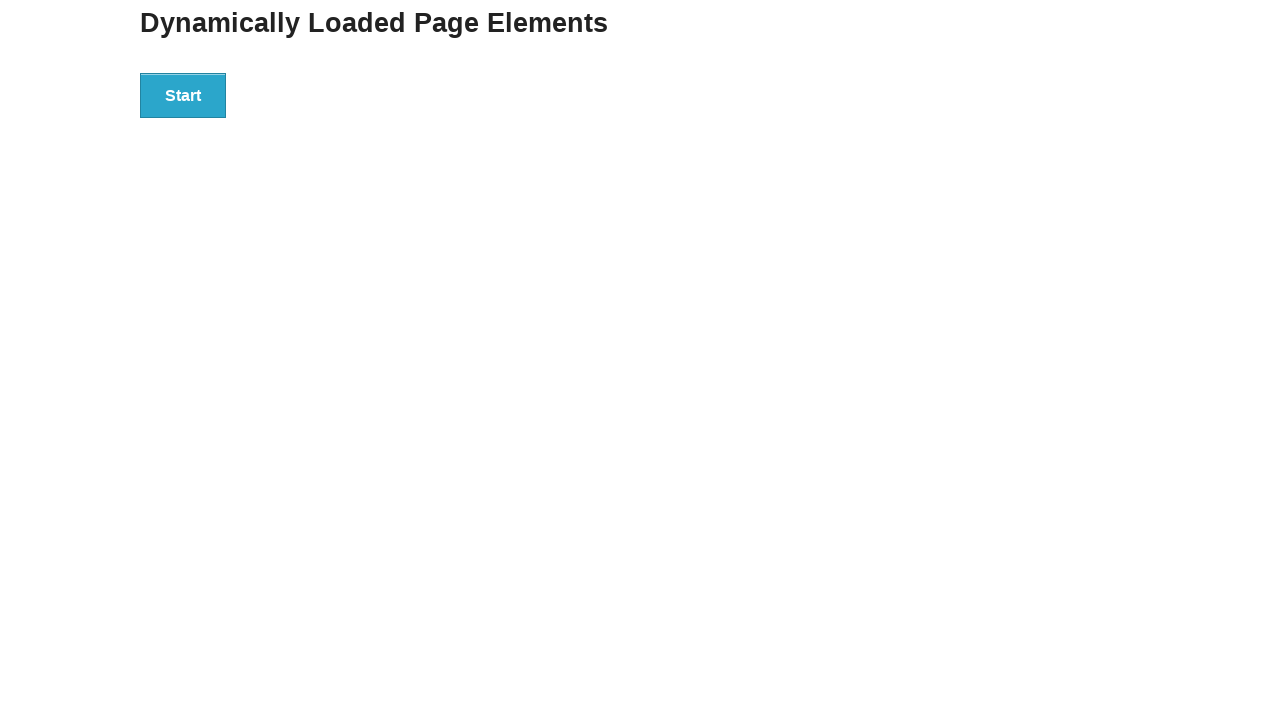

Clicked start button to trigger dynamic loading at (183, 95) on div#start>button
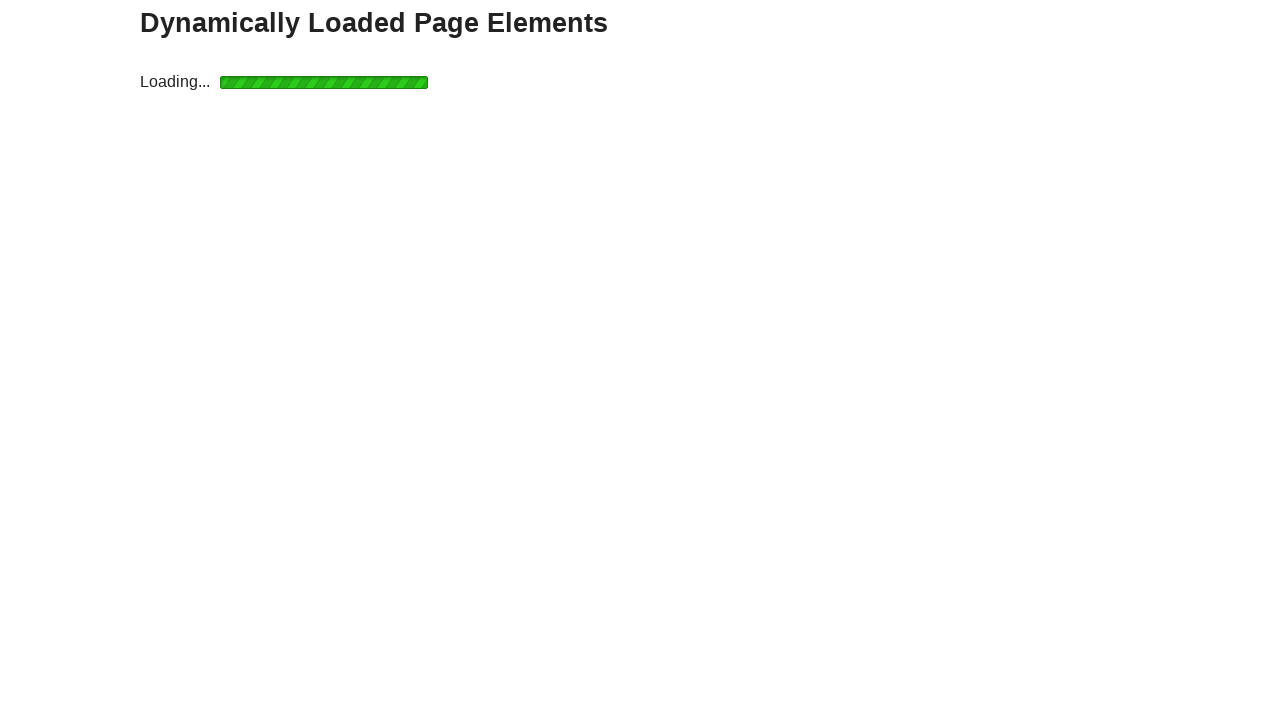

Waited 5 seconds for dynamic content to load
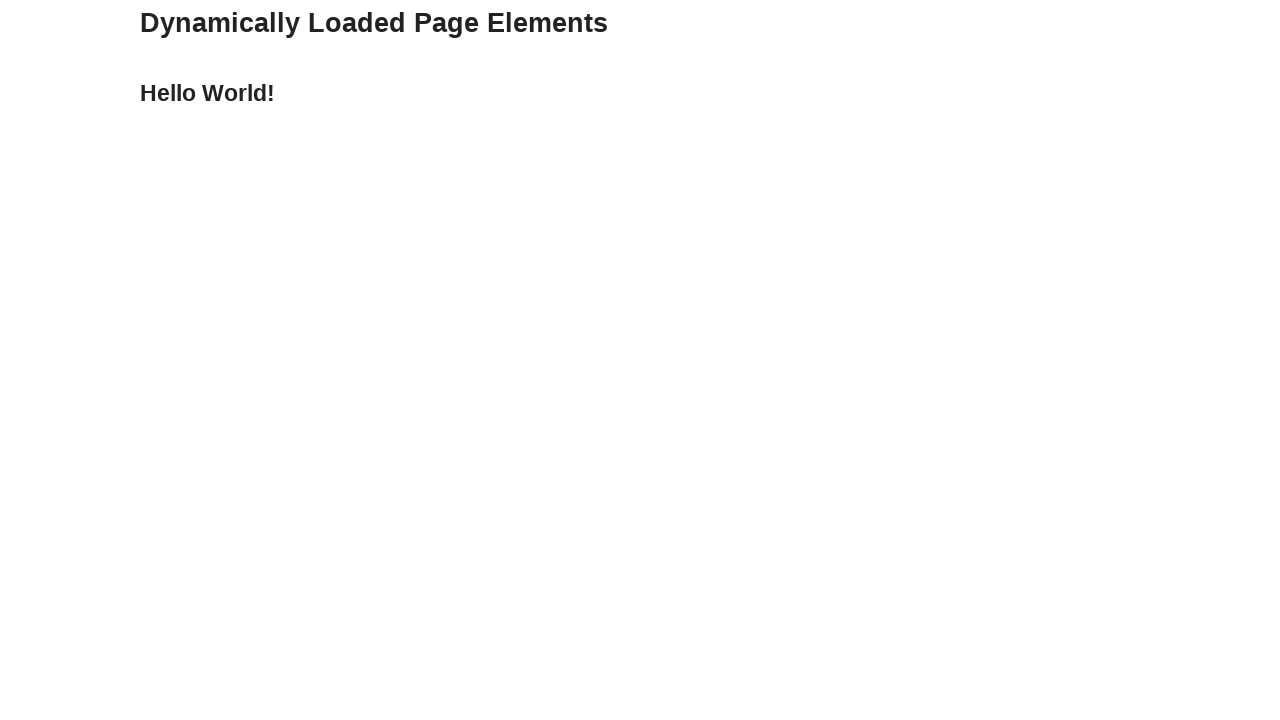

Verified 'Hello World!' text appears in finish section
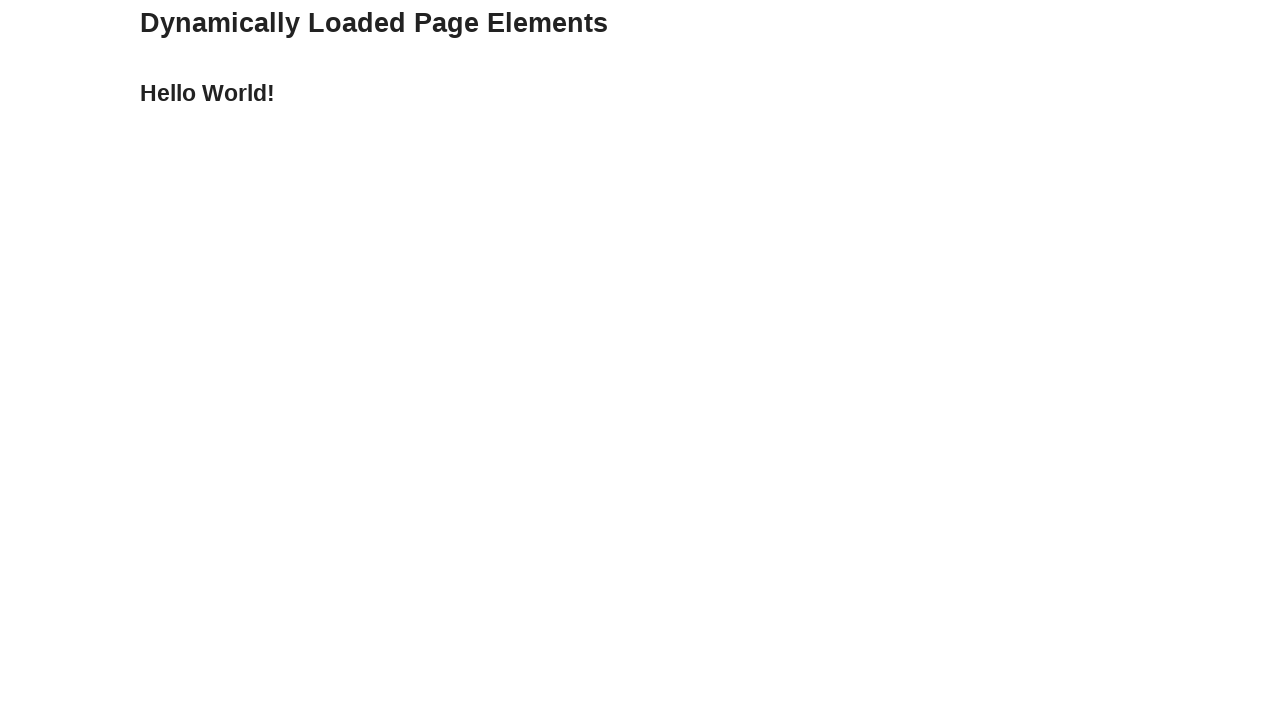

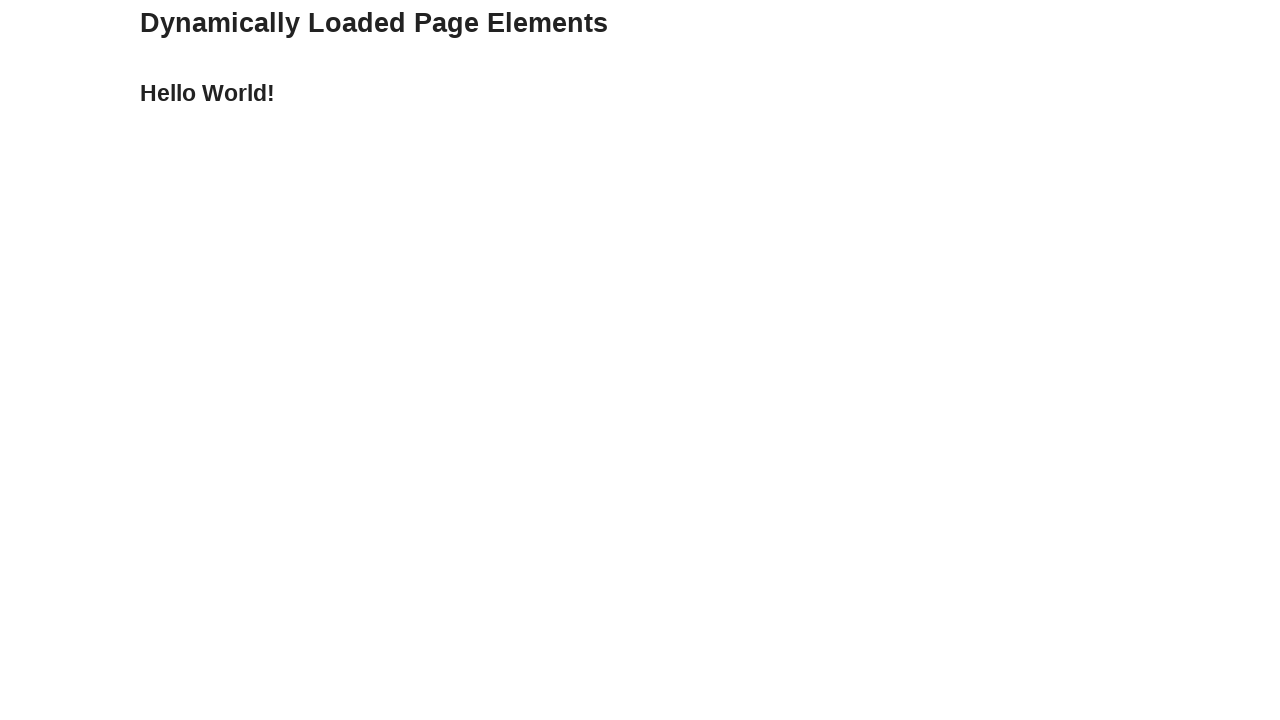